Navigates to Flipkart homepage and verifies the page loads successfully by waiting for the page to be ready.

Starting URL: https://www.flipkart.com/

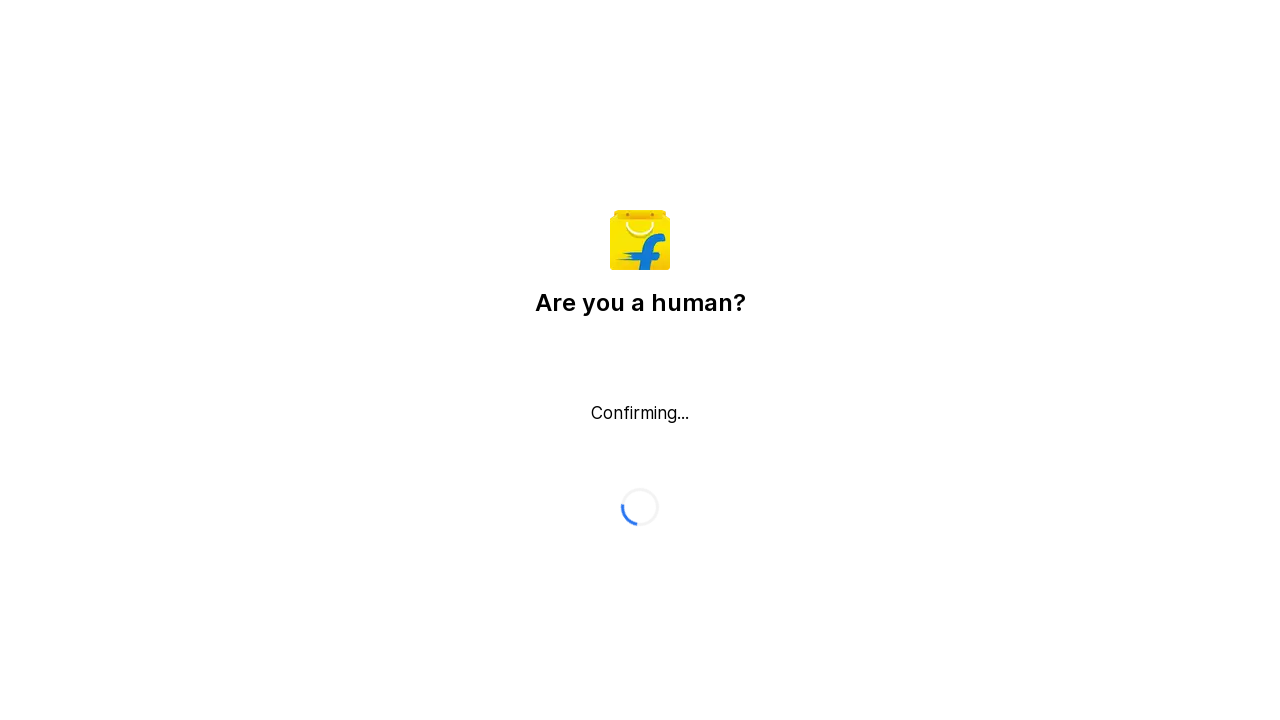

Navigated to Flipkart homepage
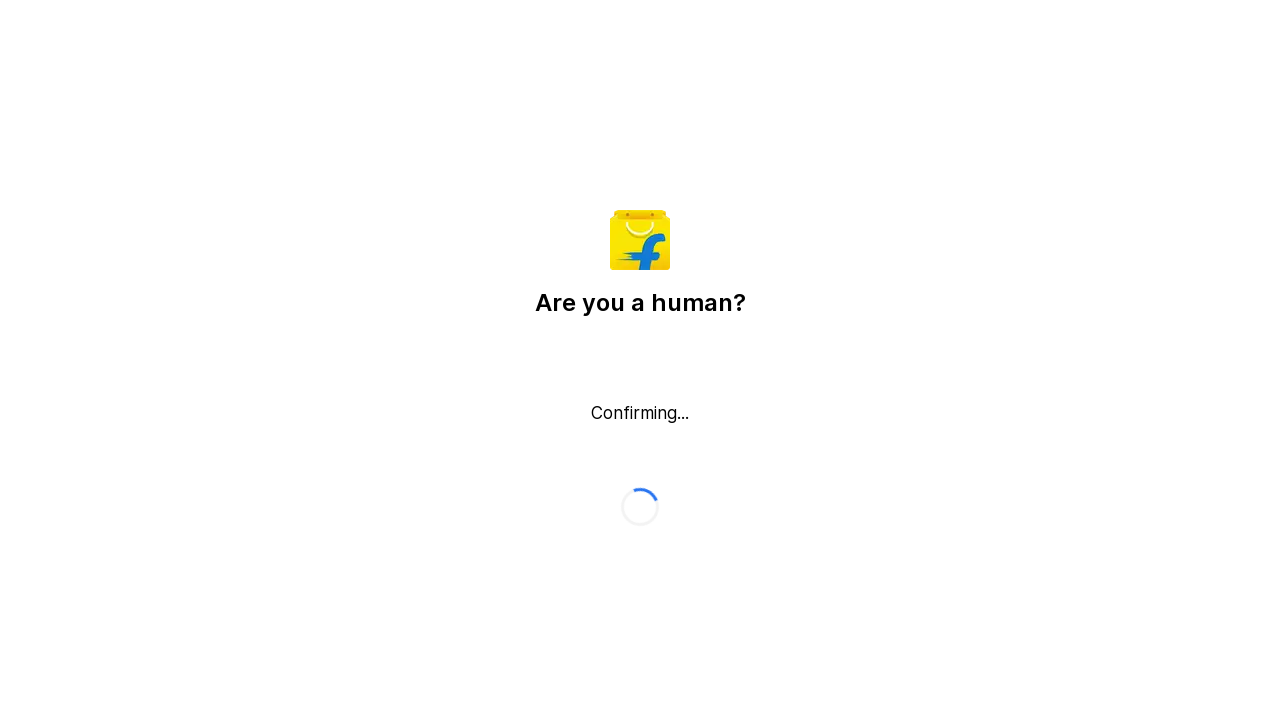

Page DOM content loaded successfully
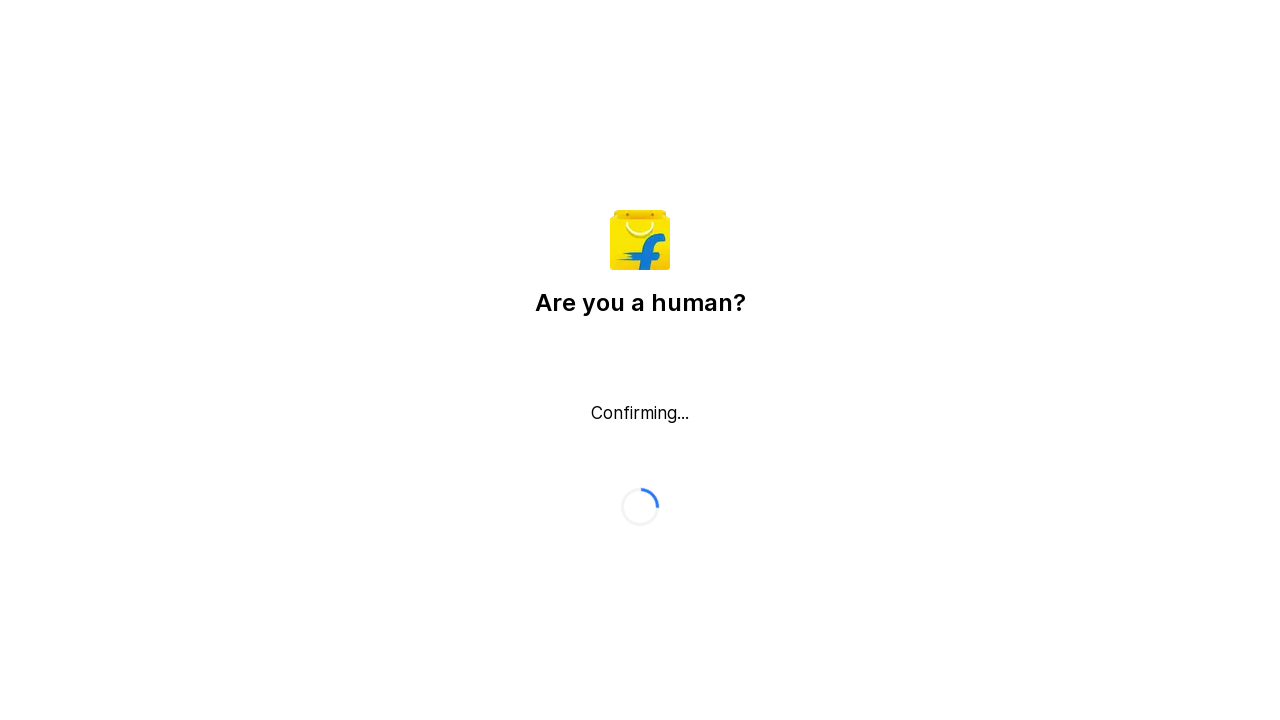

Body element found - page loaded successfully
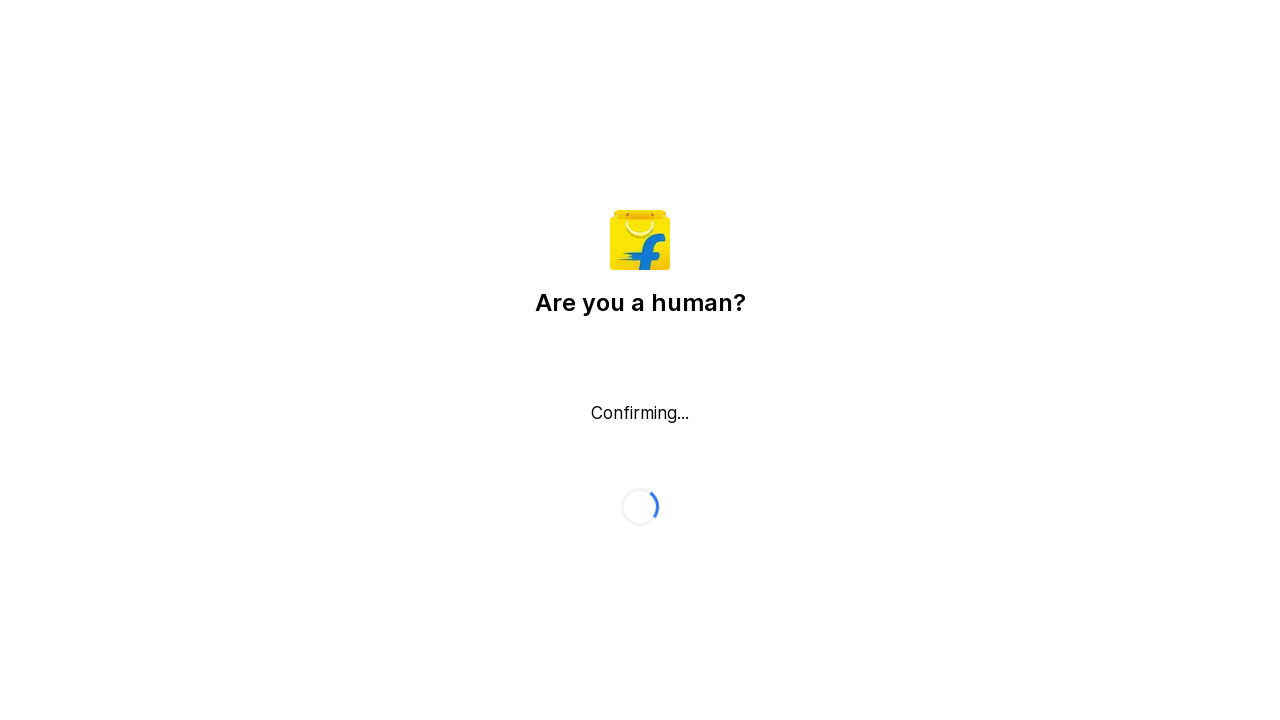

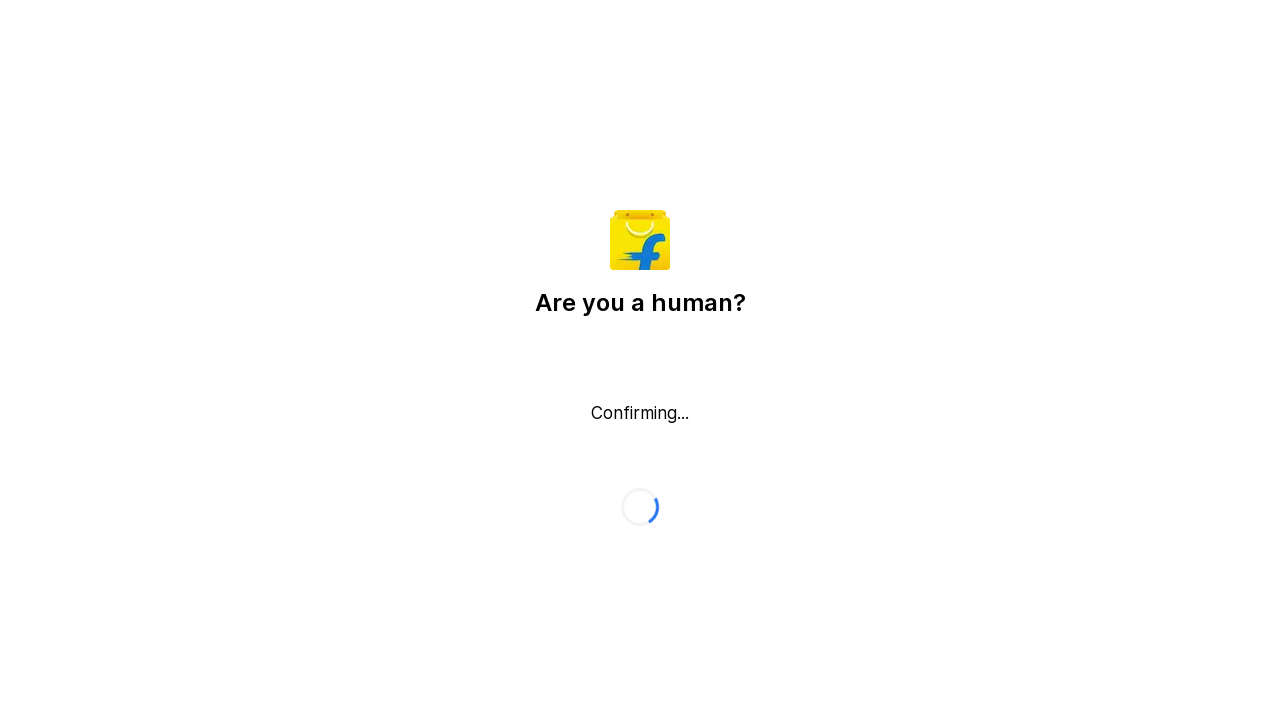